Navigates to Salesforce login page and verifies the page title is "Login | Salesforce"

Starting URL: https://login.salesforce.com

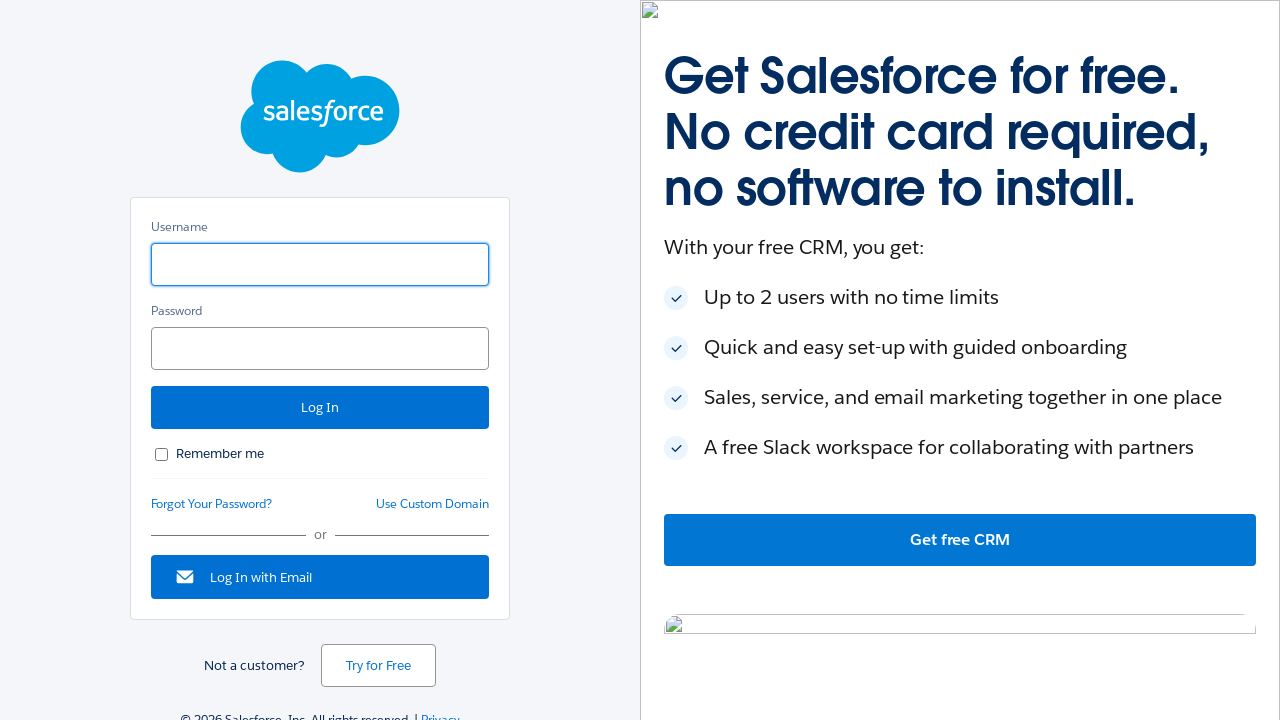

Navigated to Salesforce login page
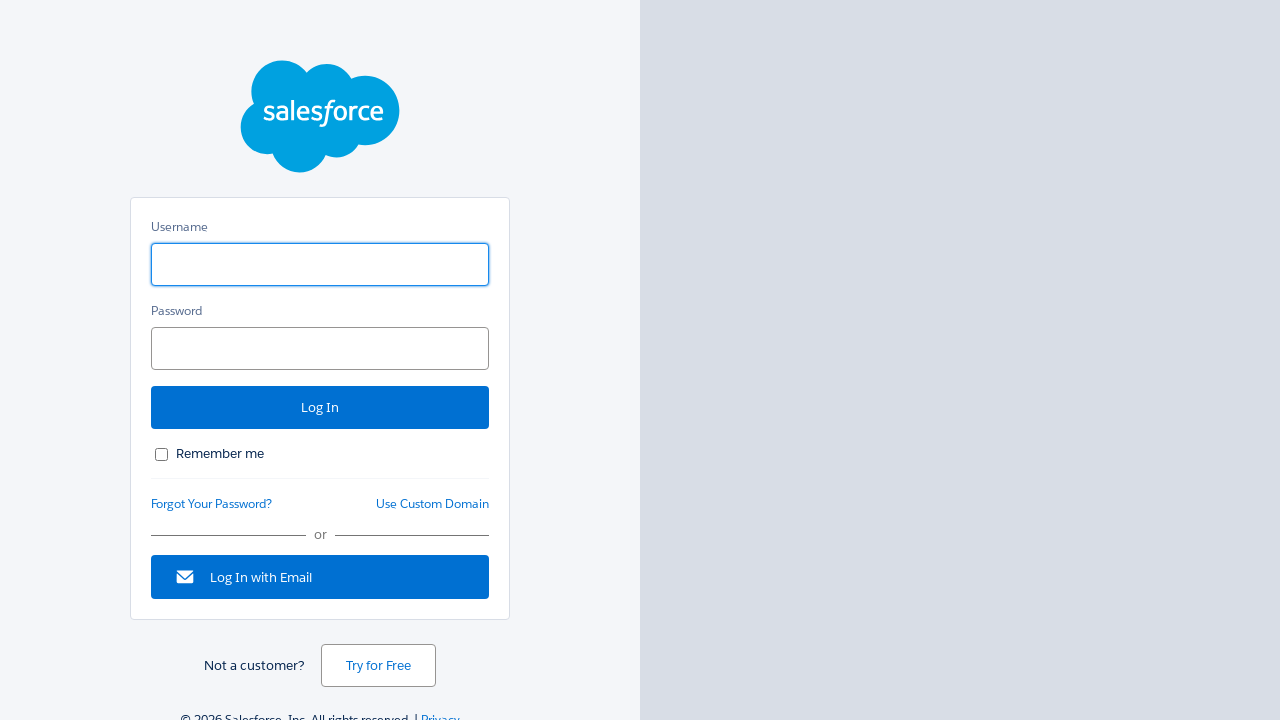

Verified page title is 'Login | Salesforce'
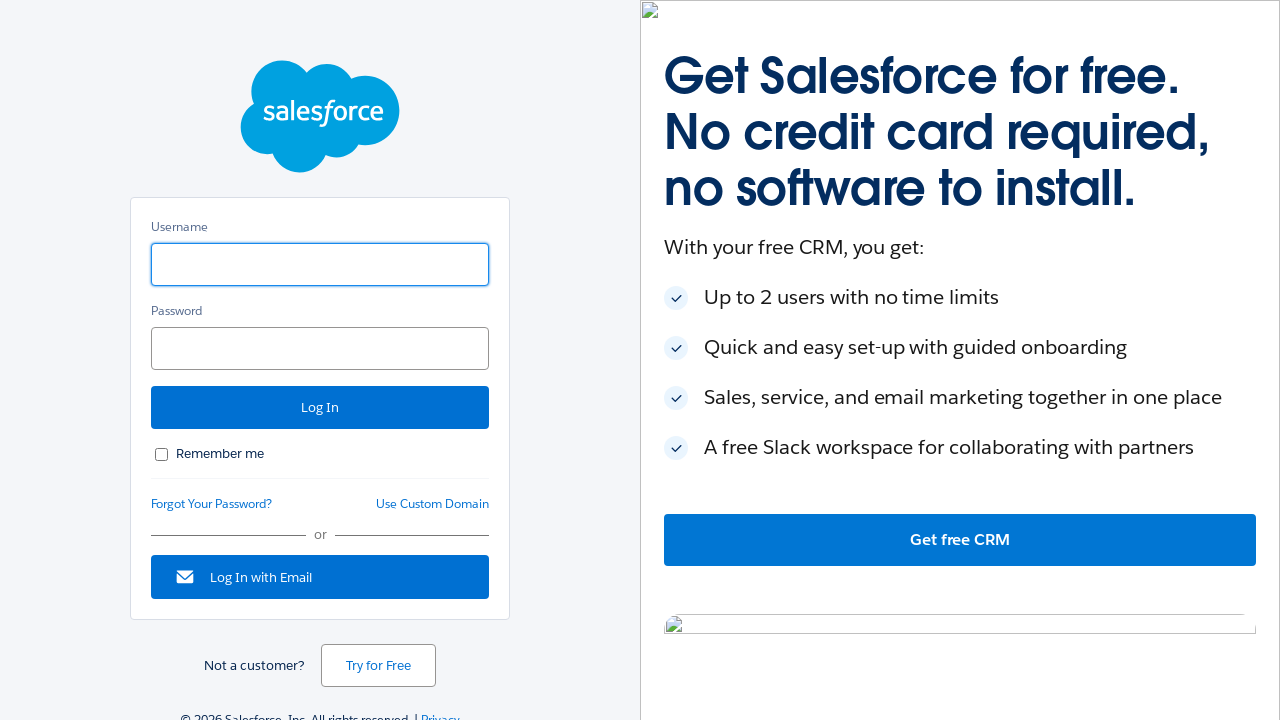

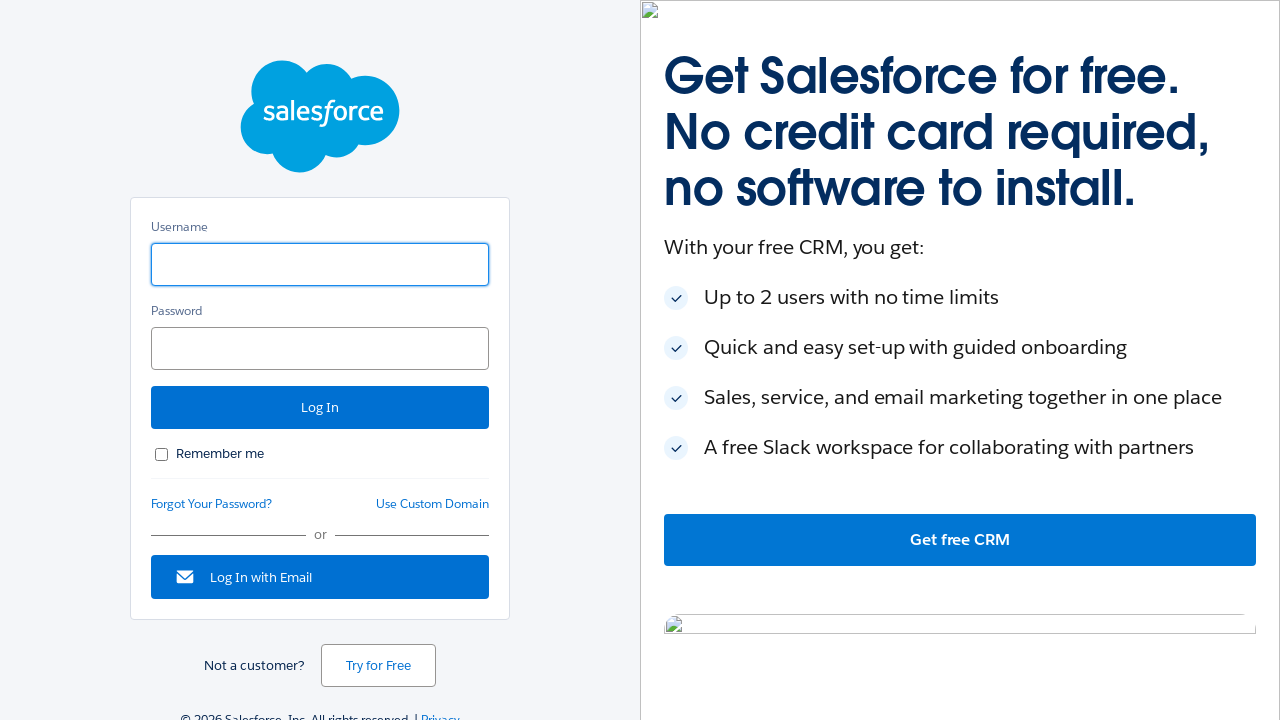